Tests the contact form submission by navigating to the contact page, filling in name, subject, email, and message fields, then submitting the form

Starting URL: https://atid.store/

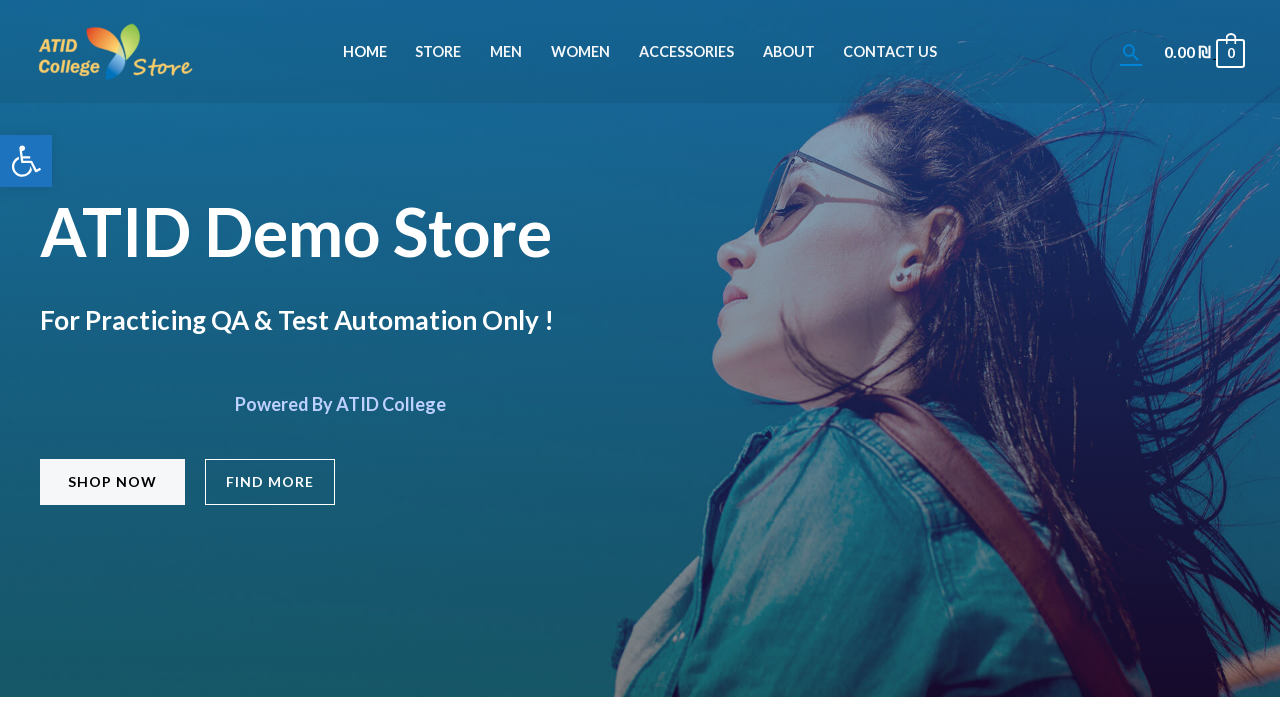

Clicked on Contact Us menu item at (890, 52) on #menu-item-829 a
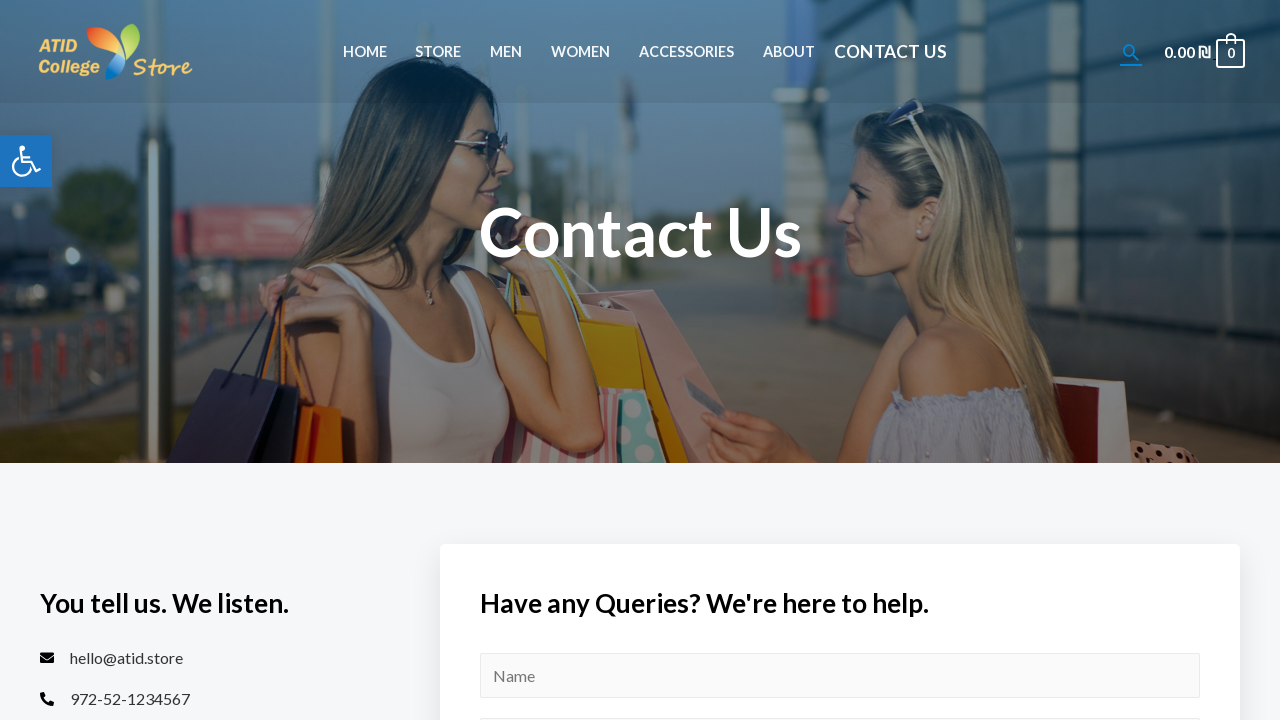

Contact form loaded successfully
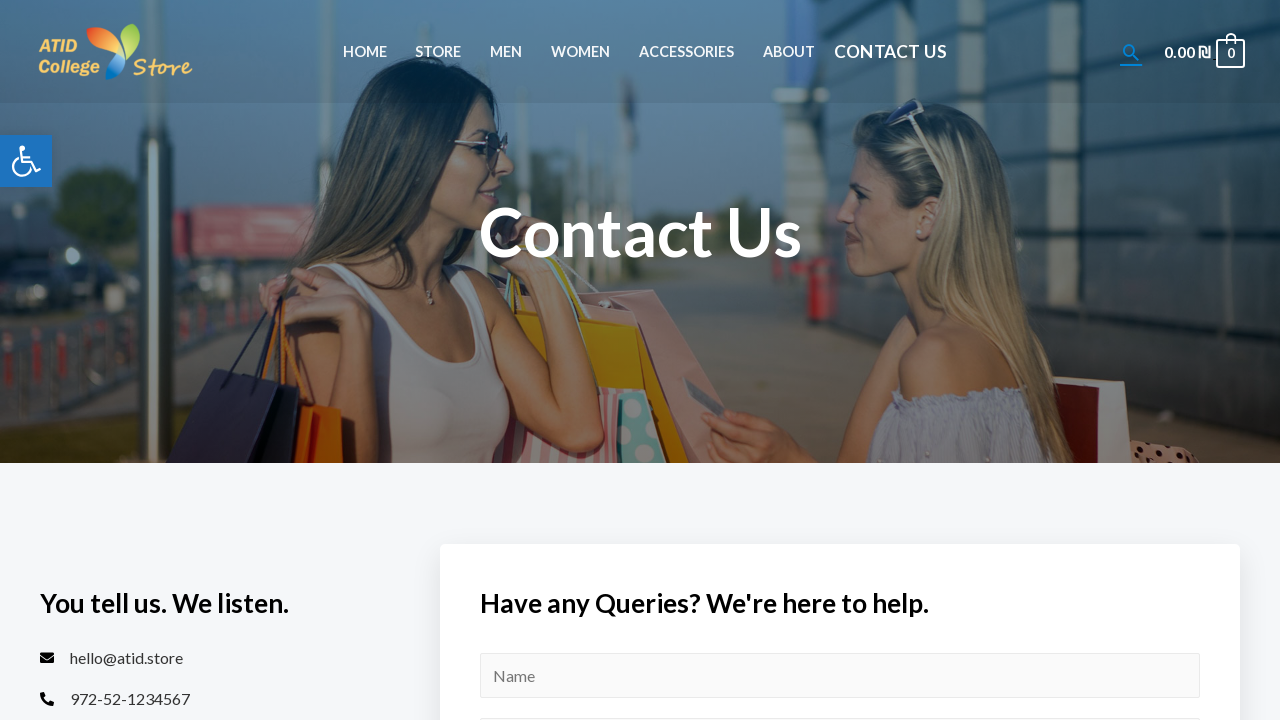

Filled in name field with 'John Smith' on #wpforms-15-field_0
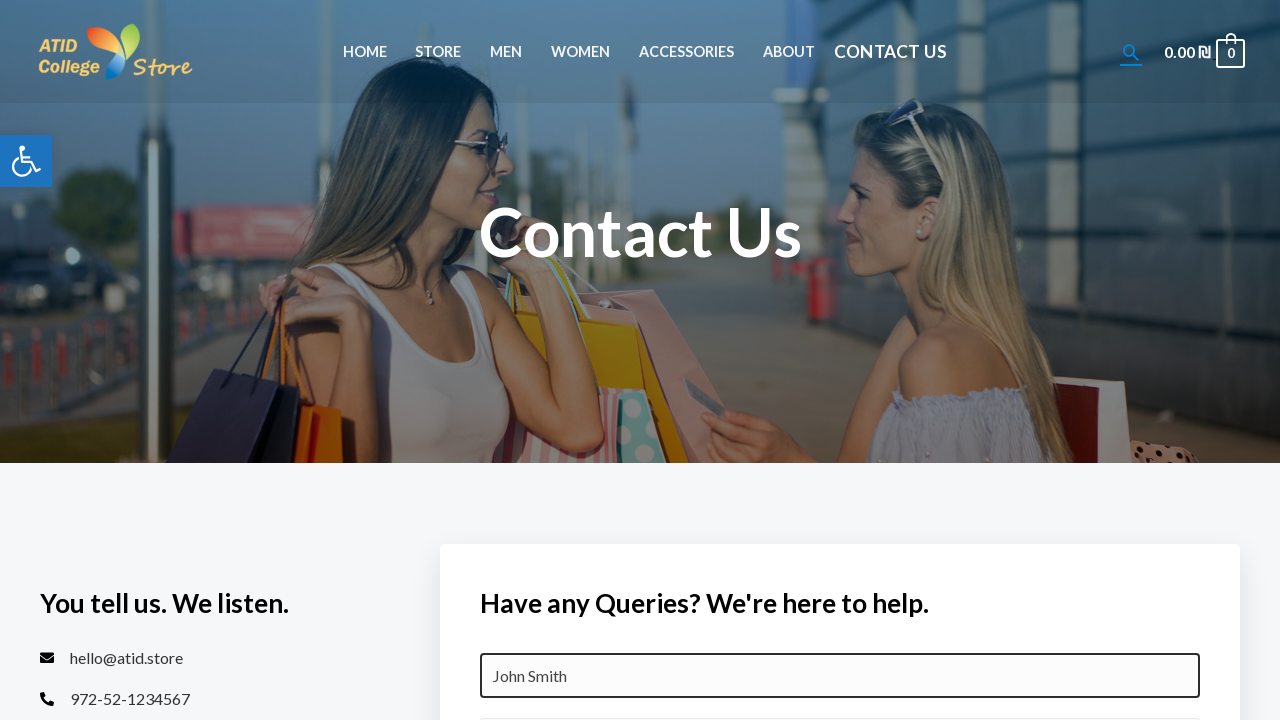

Filled in subject field with 'Product Inquiry' on #wpforms-15-field_5
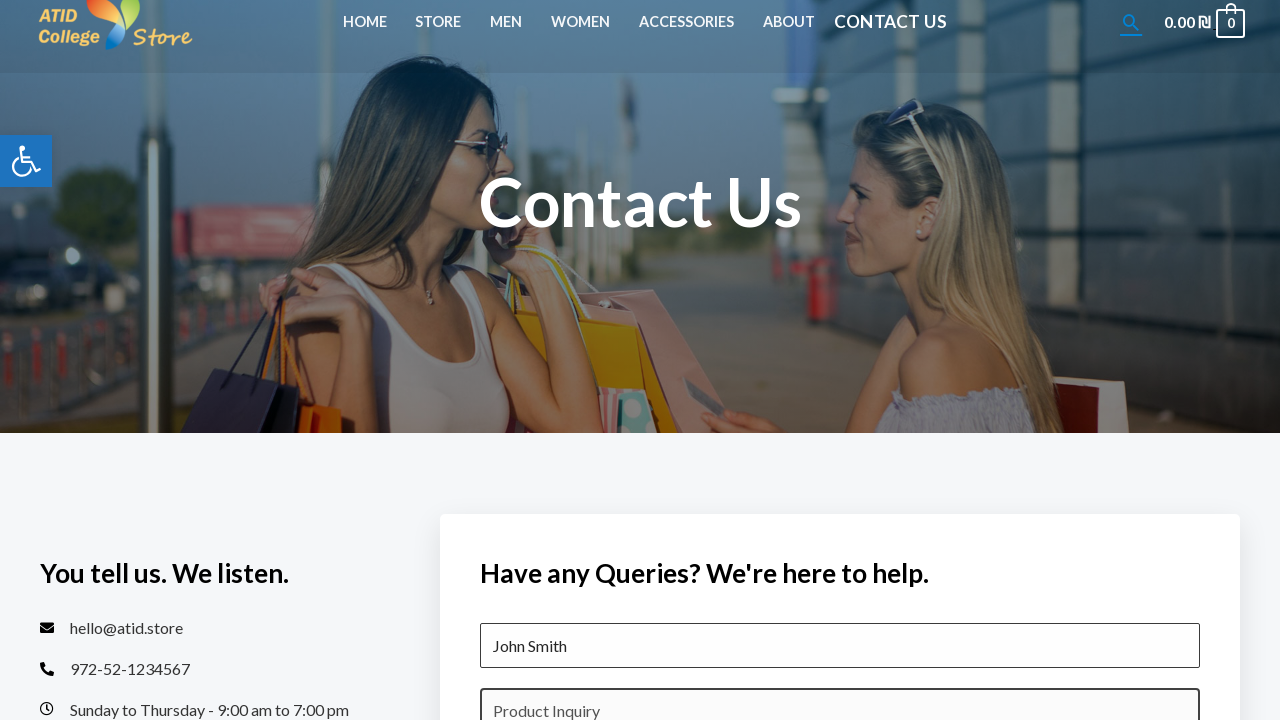

Filled in email field with 'johnsmith.test@example.com' on #wpforms-15-field_4
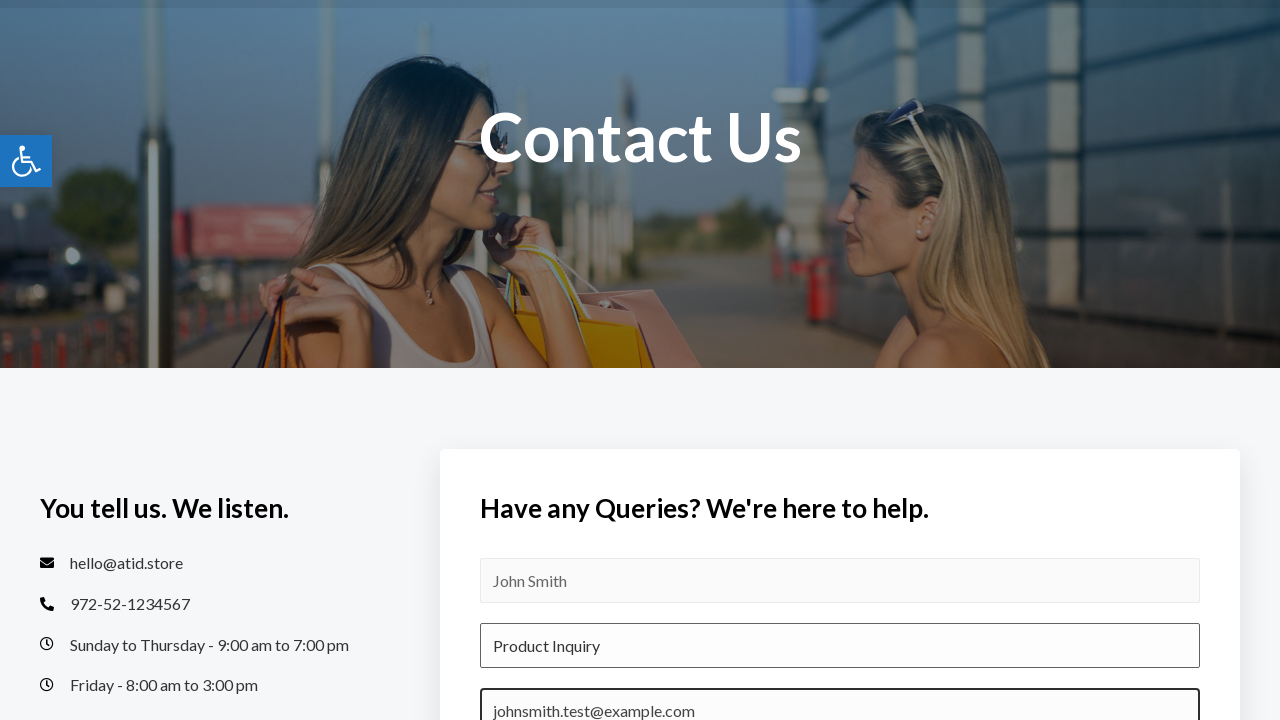

Filled in message field with product inquiry text on #wpforms-15-field_2
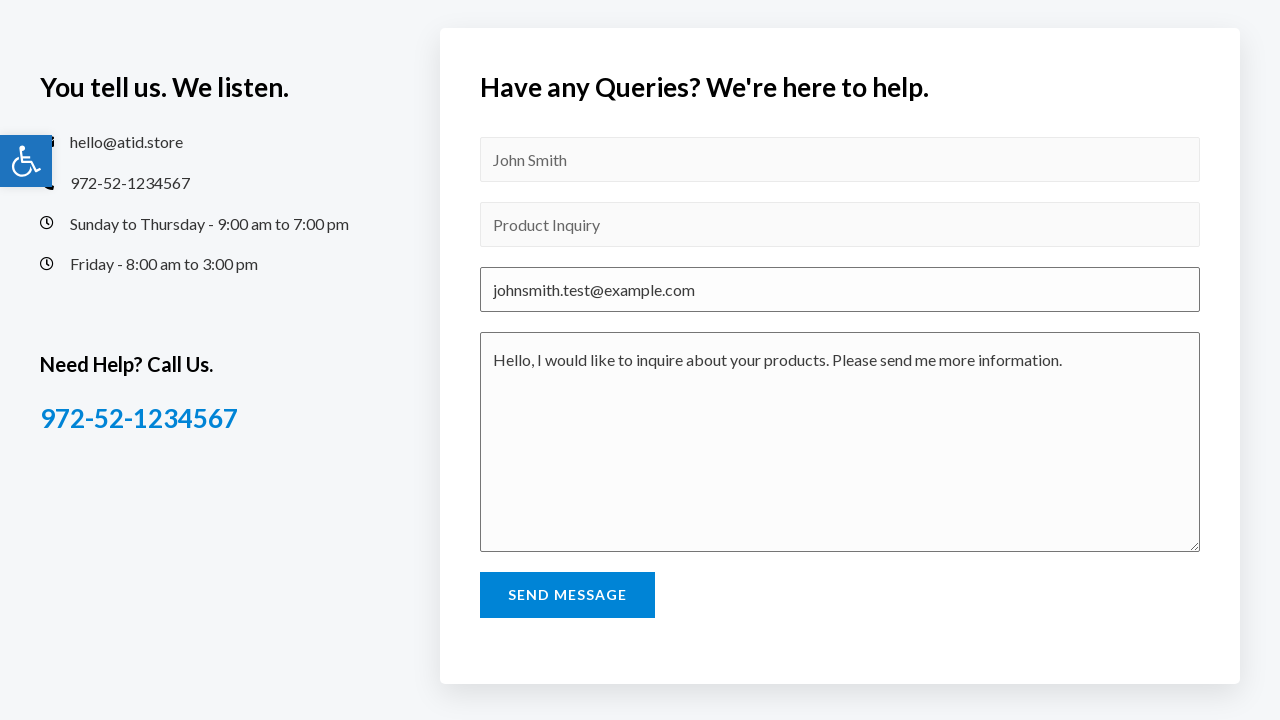

Clicked submit button to send contact form at (567, 595) on #wpforms-submit-15
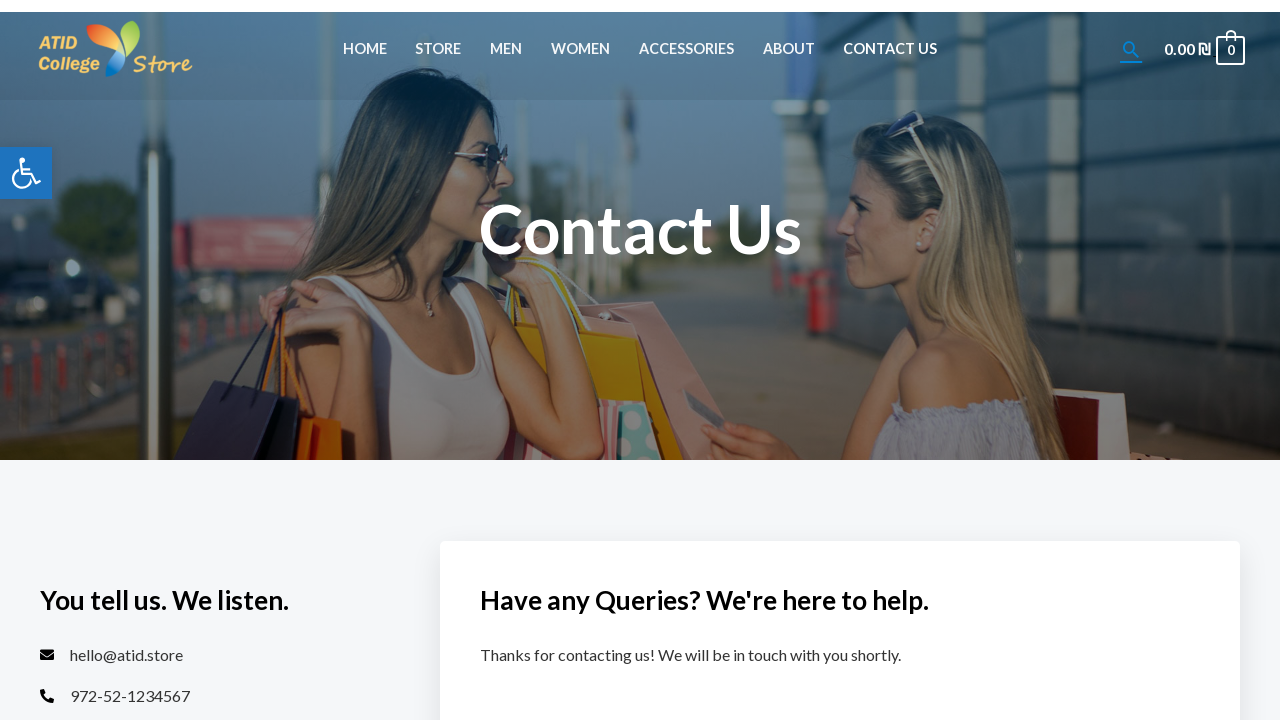

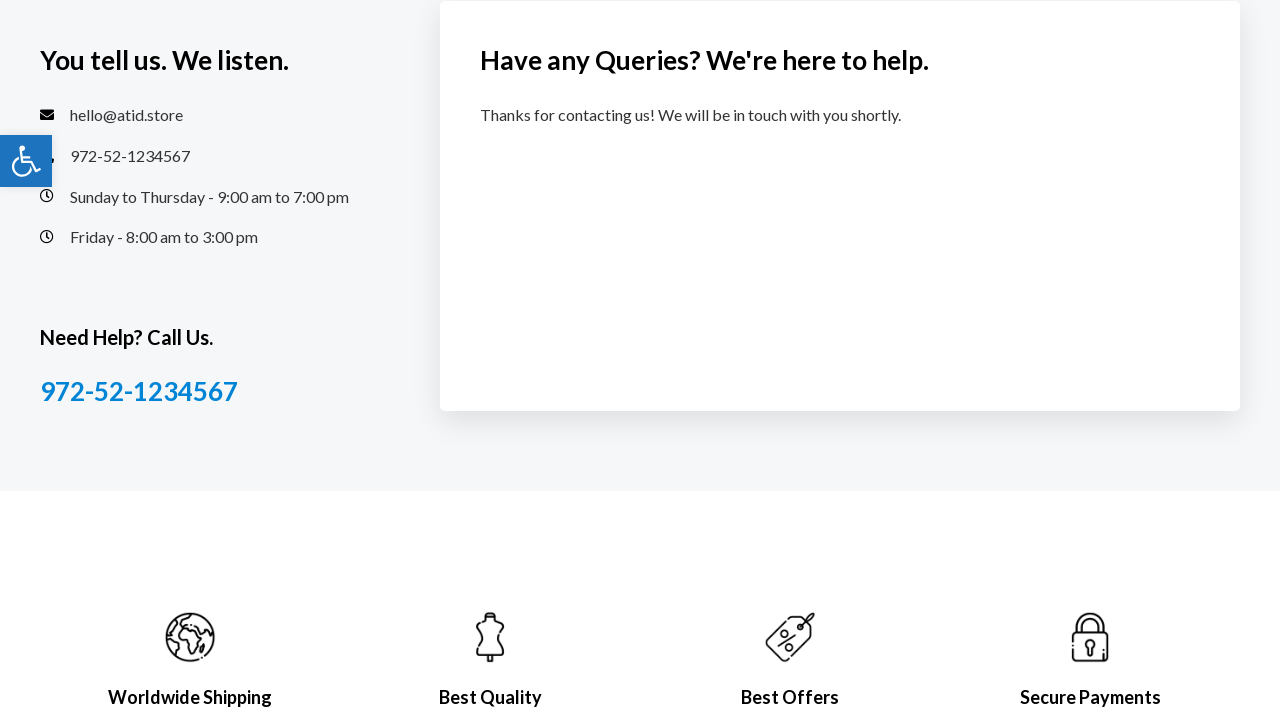